Tests prompt alert handling by clicking a button to trigger a prompt, entering text, and accepting the alert

Starting URL: https://demoqa.com/alerts

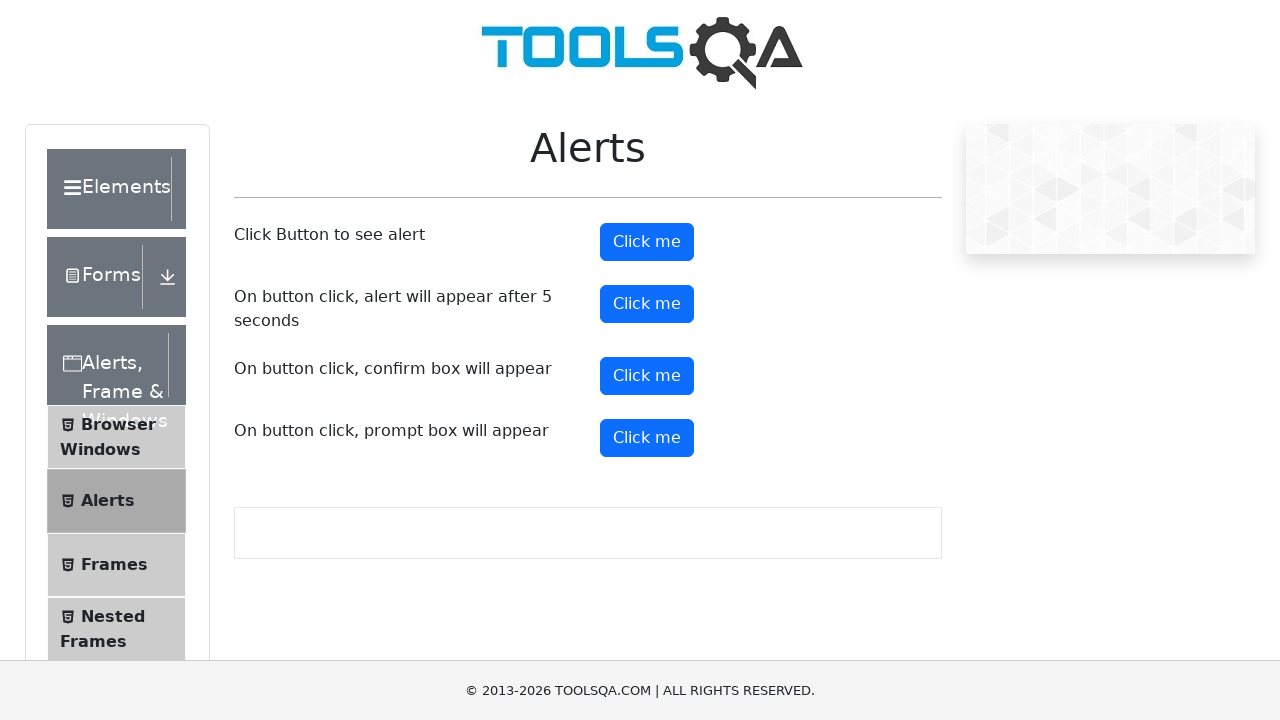

Set up dialog handler to accept prompt with text 'TestMessage123'
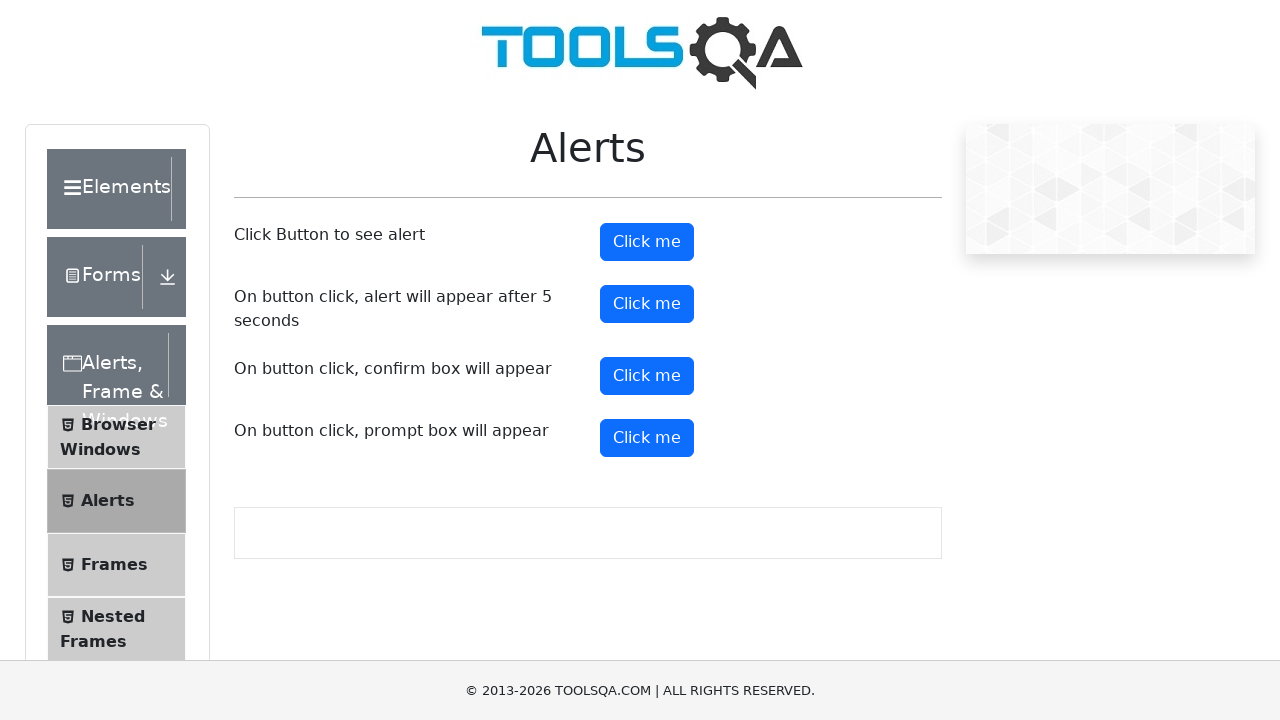

Clicked prompt button to trigger alert at (647, 438) on #promtButton
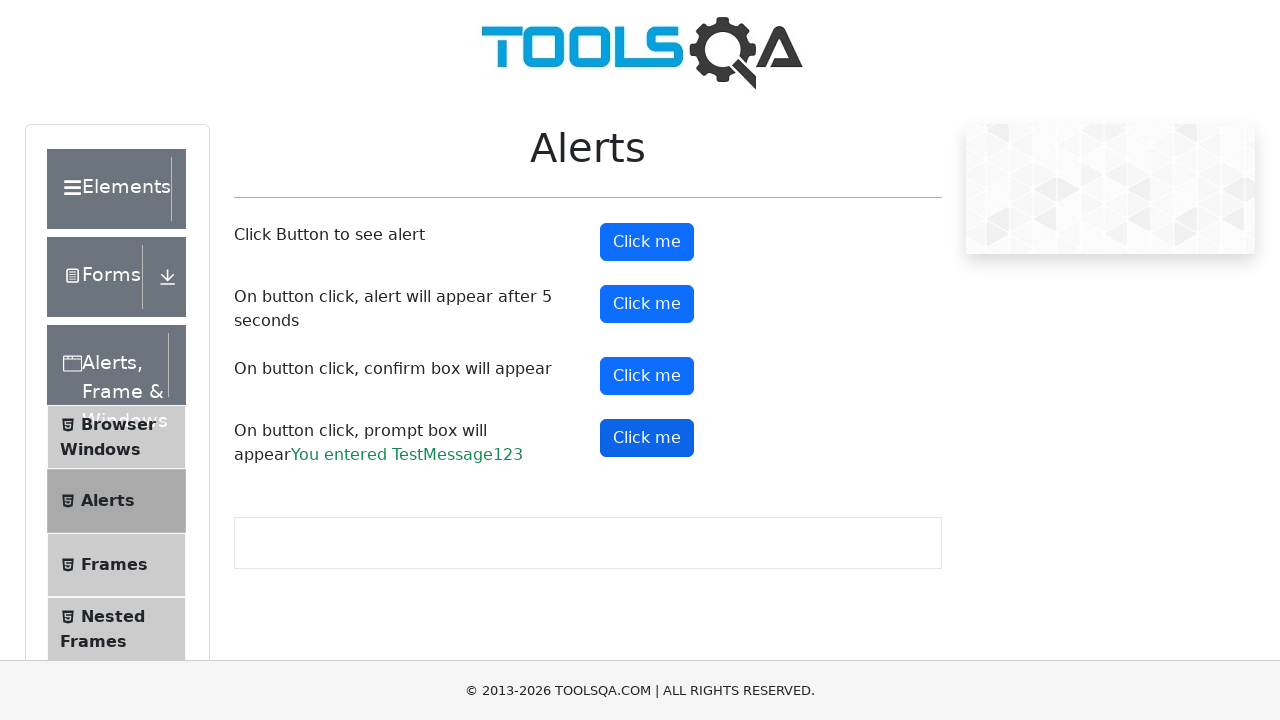

Prompt result appeared on page after accepting alert
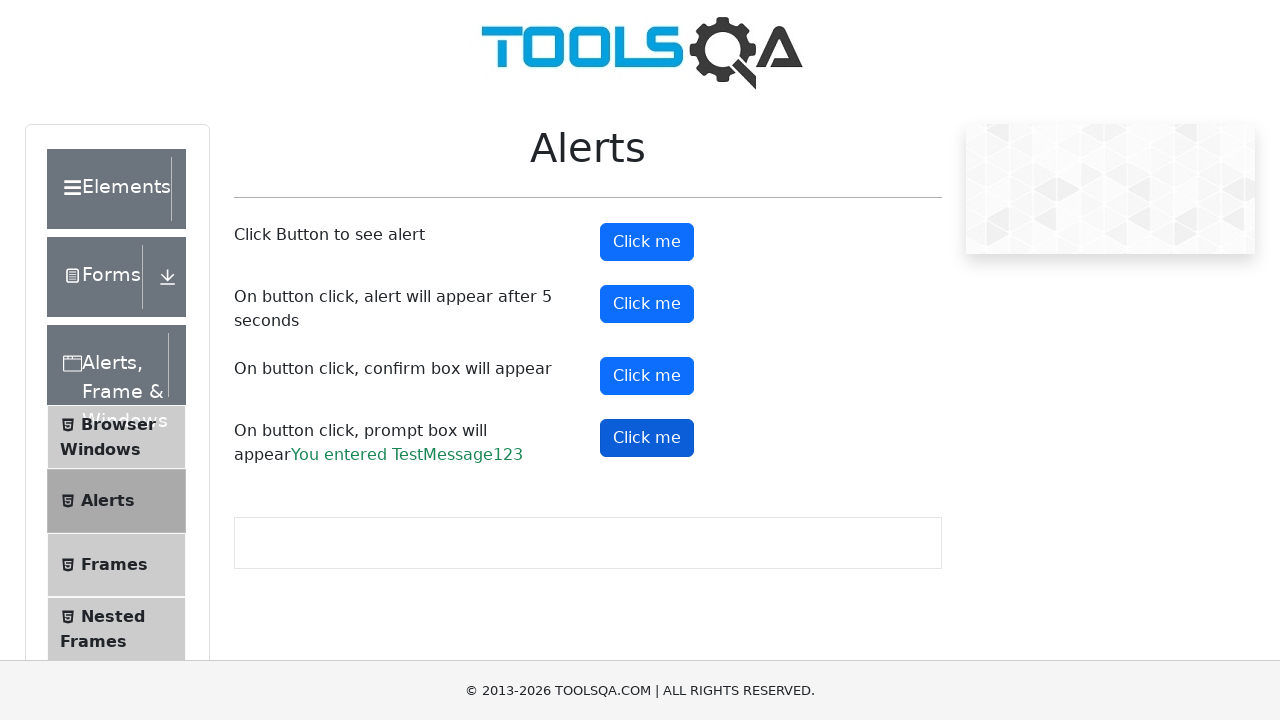

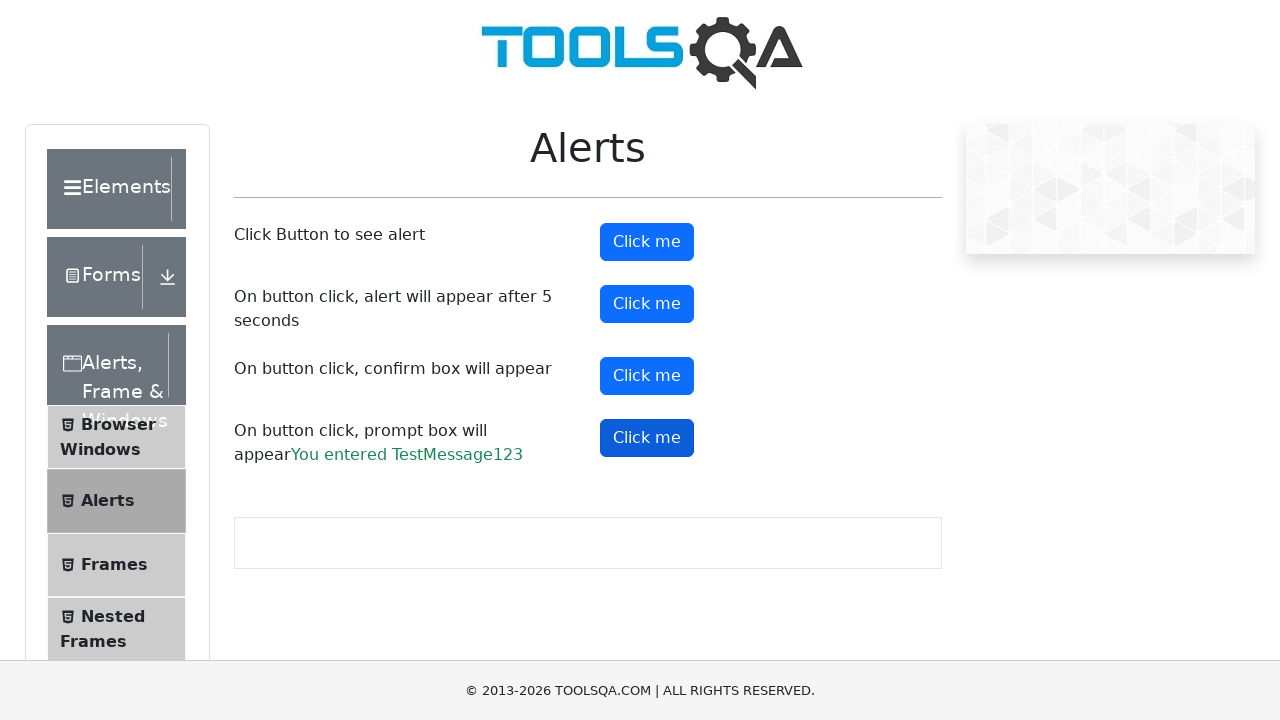